Tests that the category B page header ends with the letter "b" by navigating through Browse Languages menu

Starting URL: https://www.99-bottles-of-beer.net/

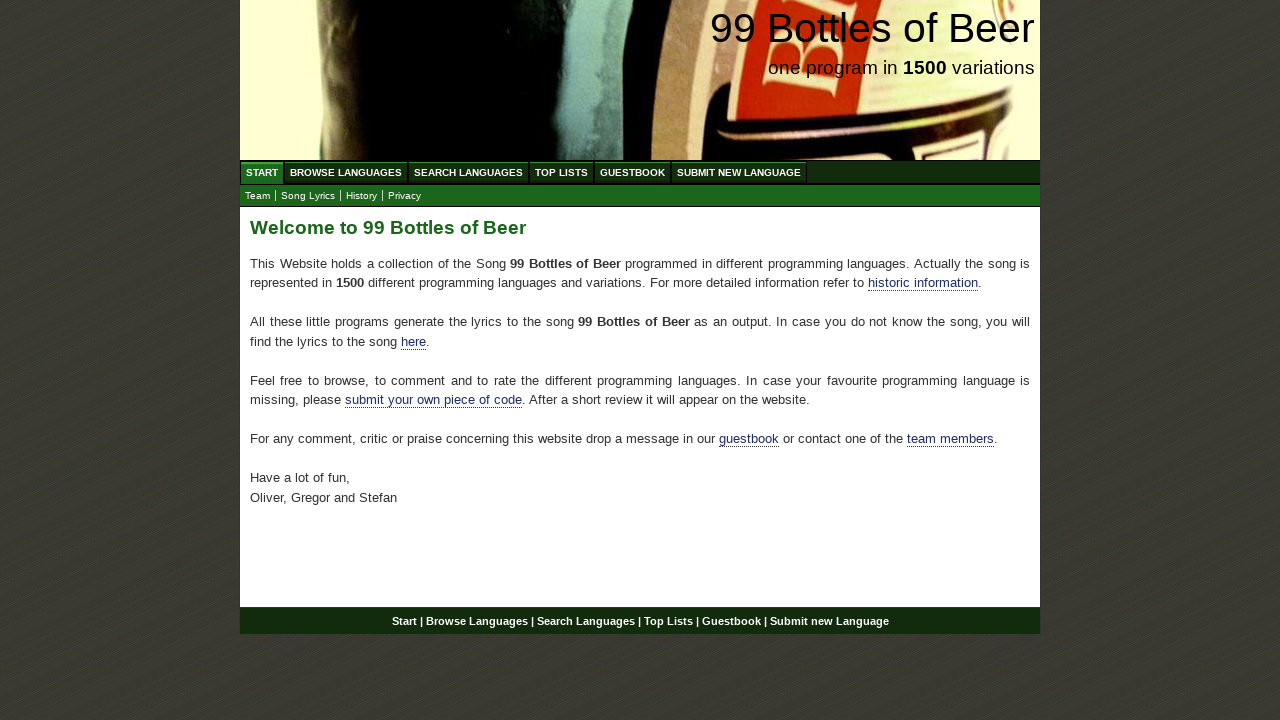

Clicked on Browse Languages menu at (346, 172) on text=Browse Languages
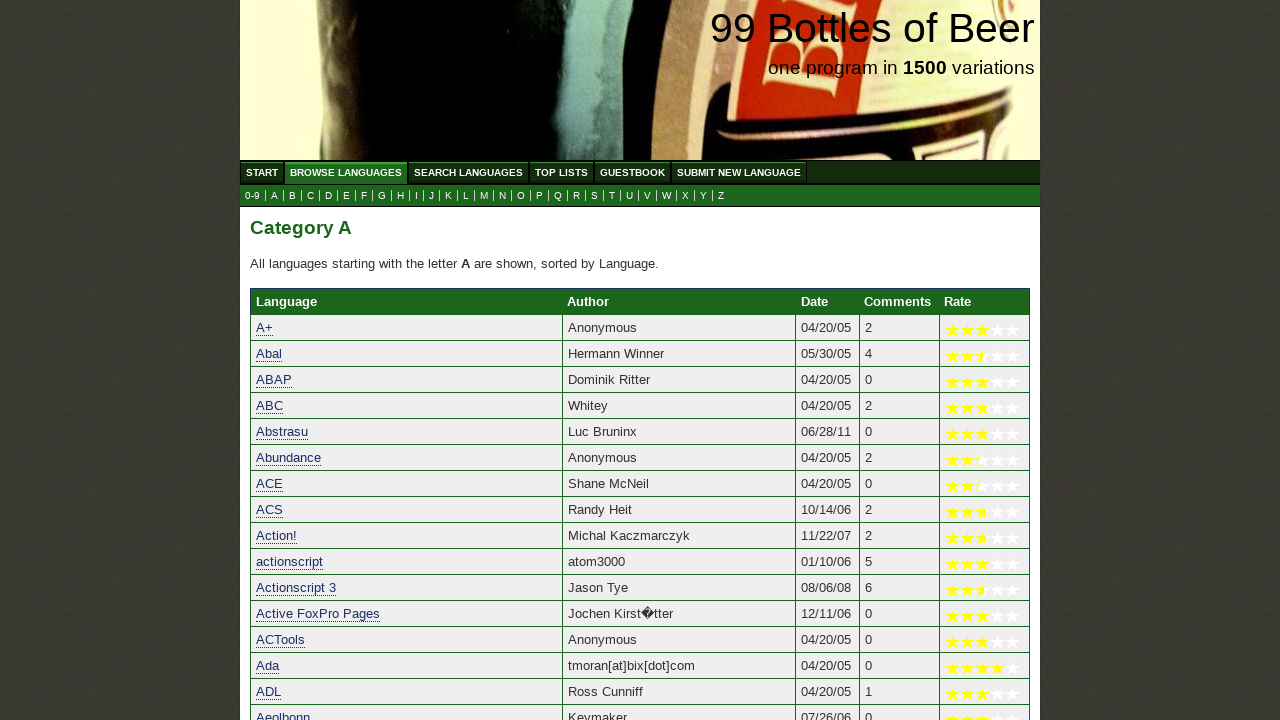

Clicked on B submenu link to navigate to category B at (292, 196) on a[href='b.html']
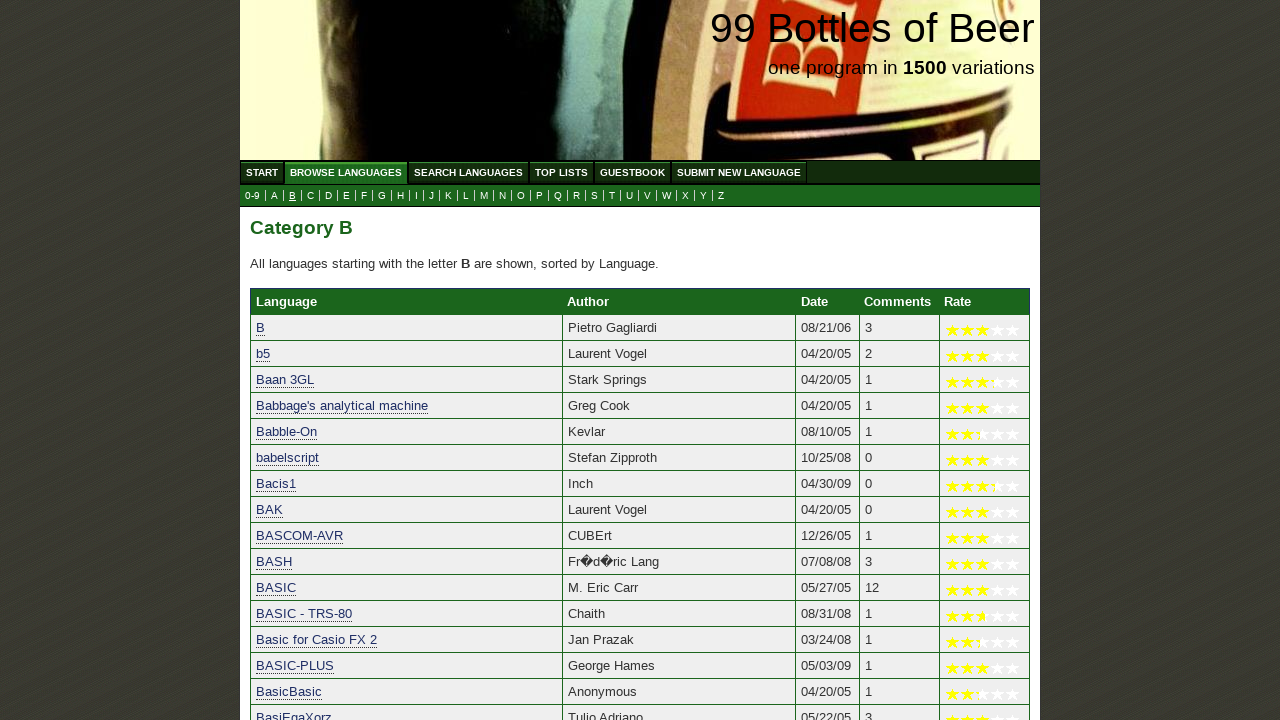

H2 header loaded on category B page
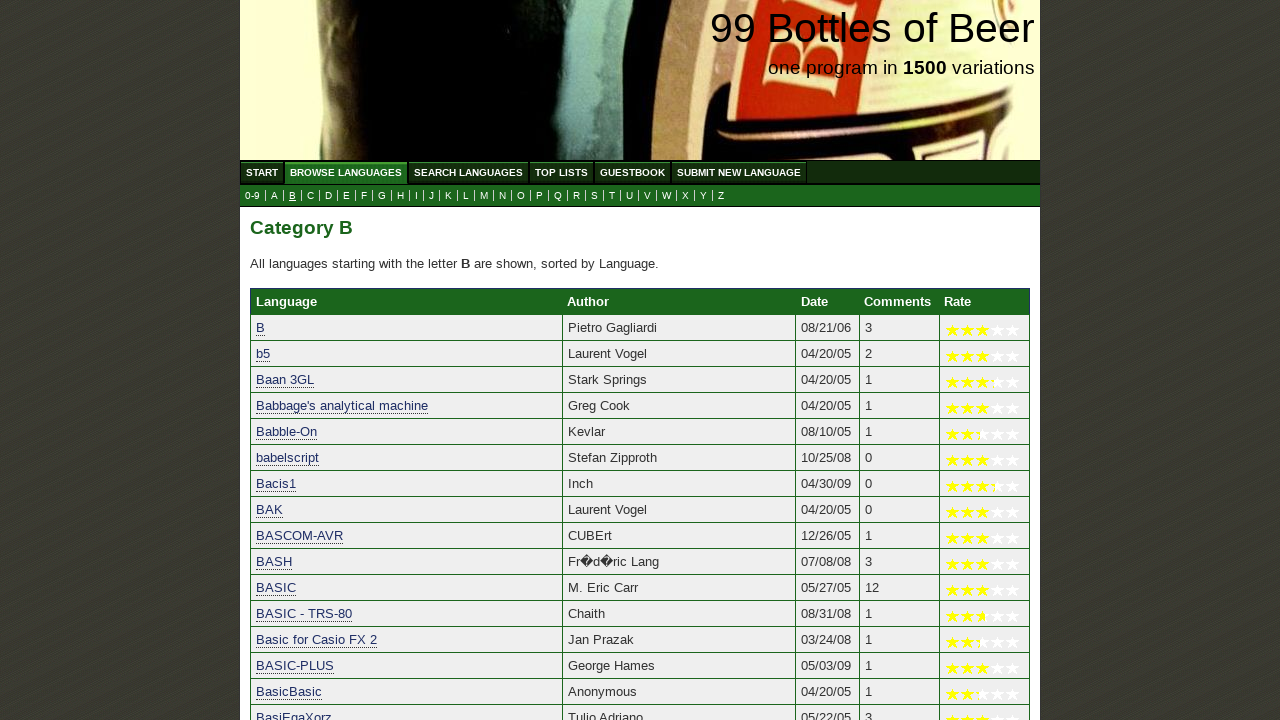

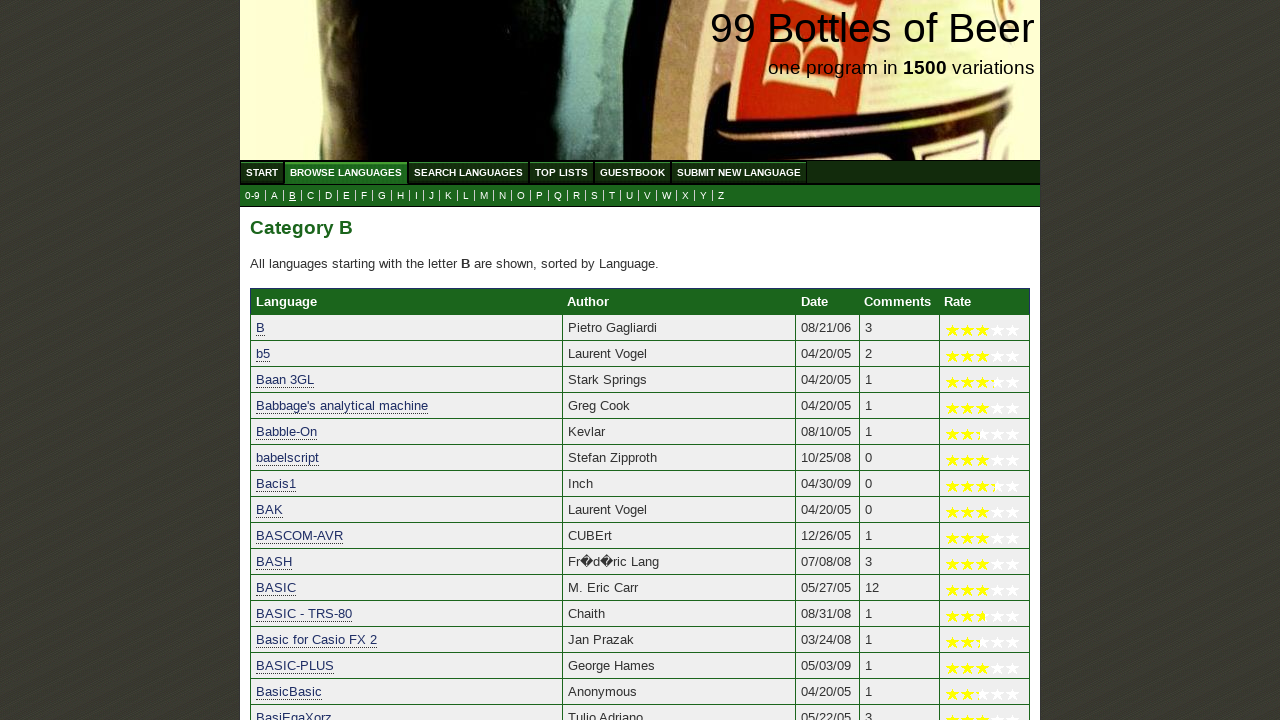